Navigates to Rahul Shetty Academy homepage and verifies the page loads successfully by checking the page title is present

Starting URL: http://rahulshettyacademy.com

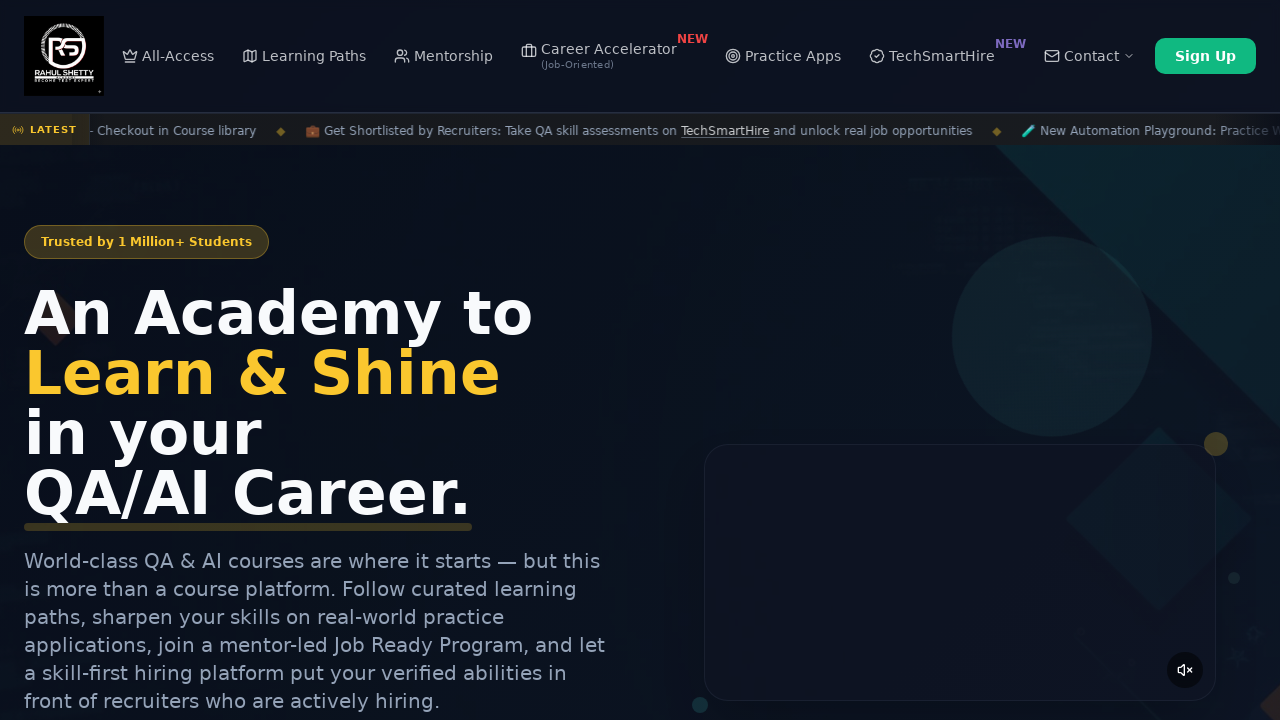

Waited for page to reach domcontentloaded state
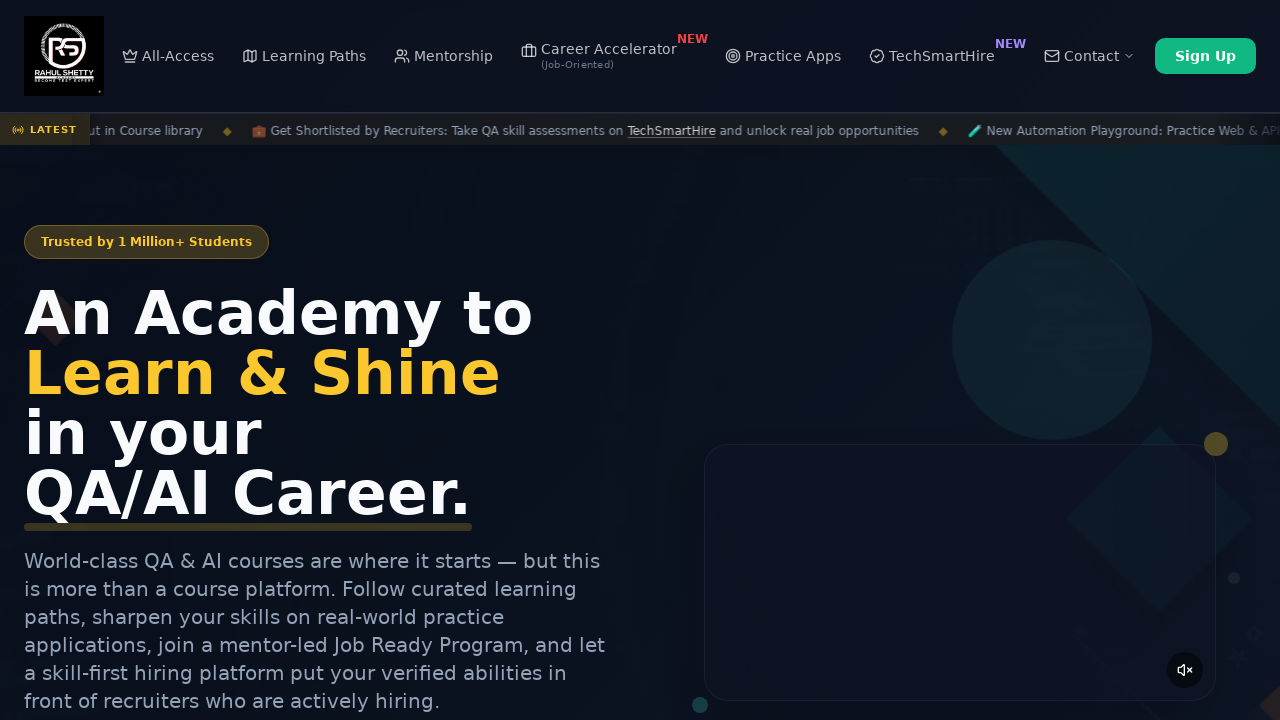

Verified page title is present and not empty
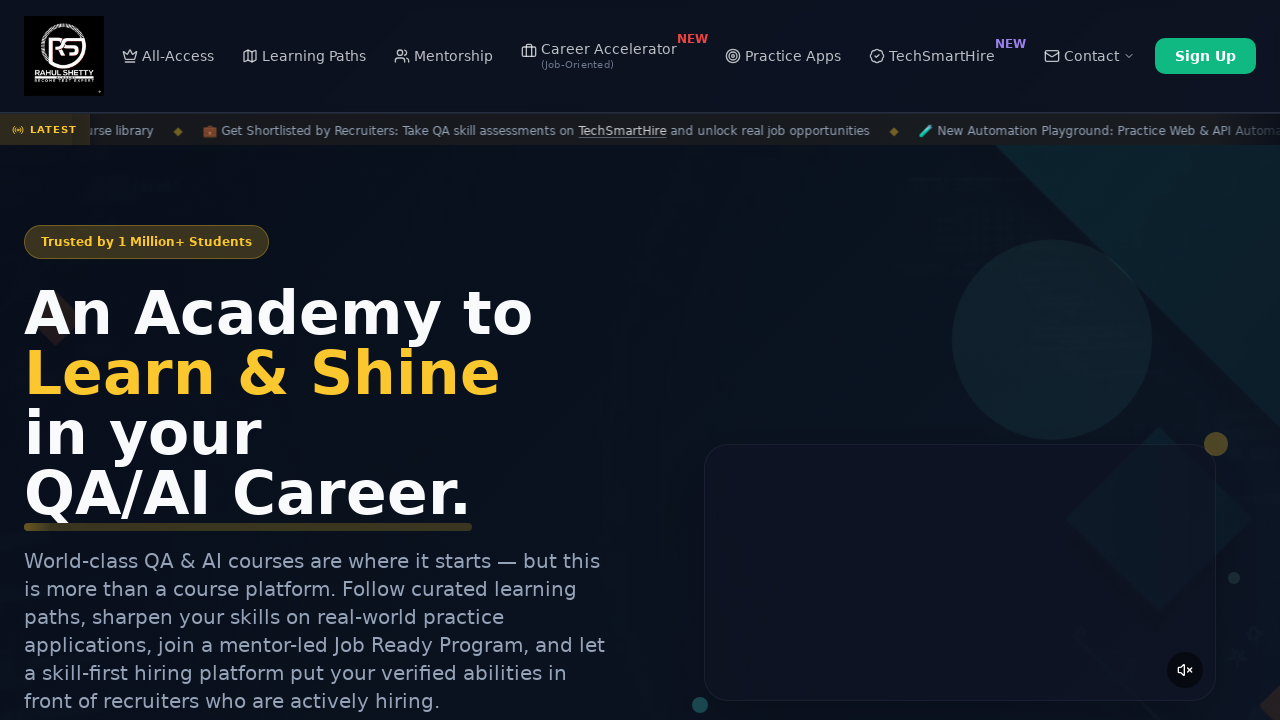

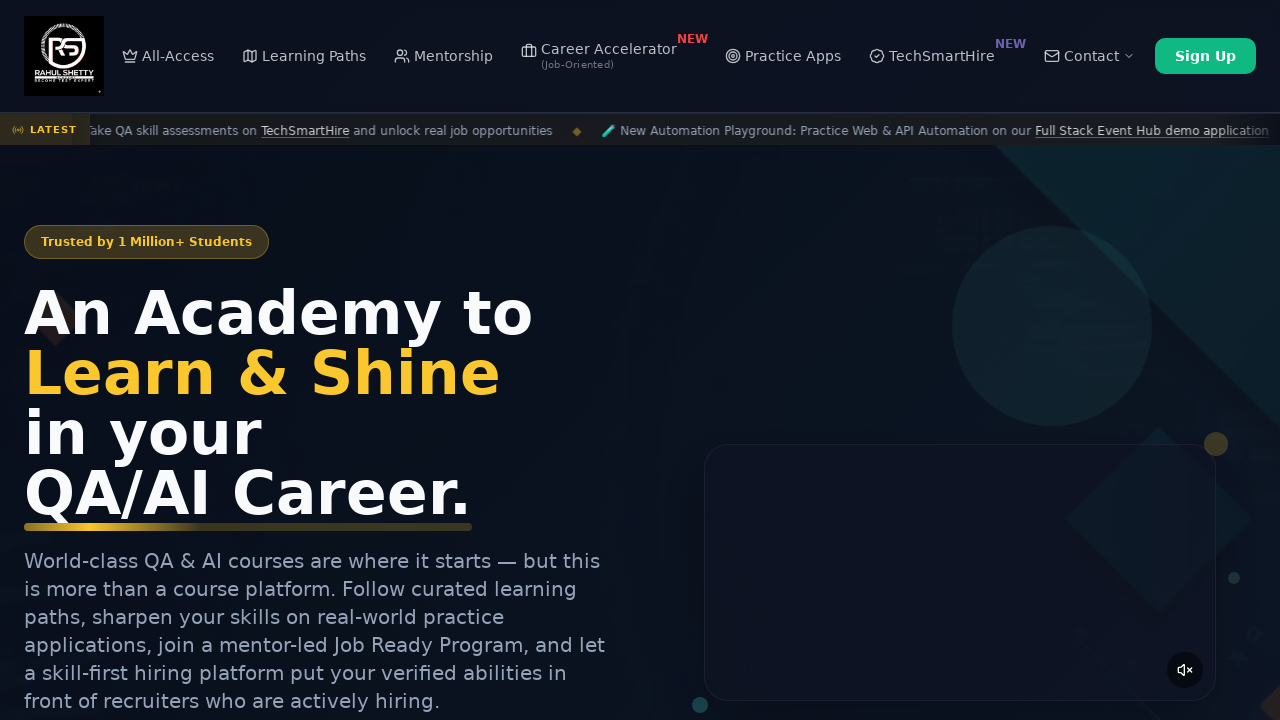